Tests dropdown selection on Vietnamese government registration page by selecting a city from the residence dropdown

Starting URL: https://egov.danang.gov.vn/reg

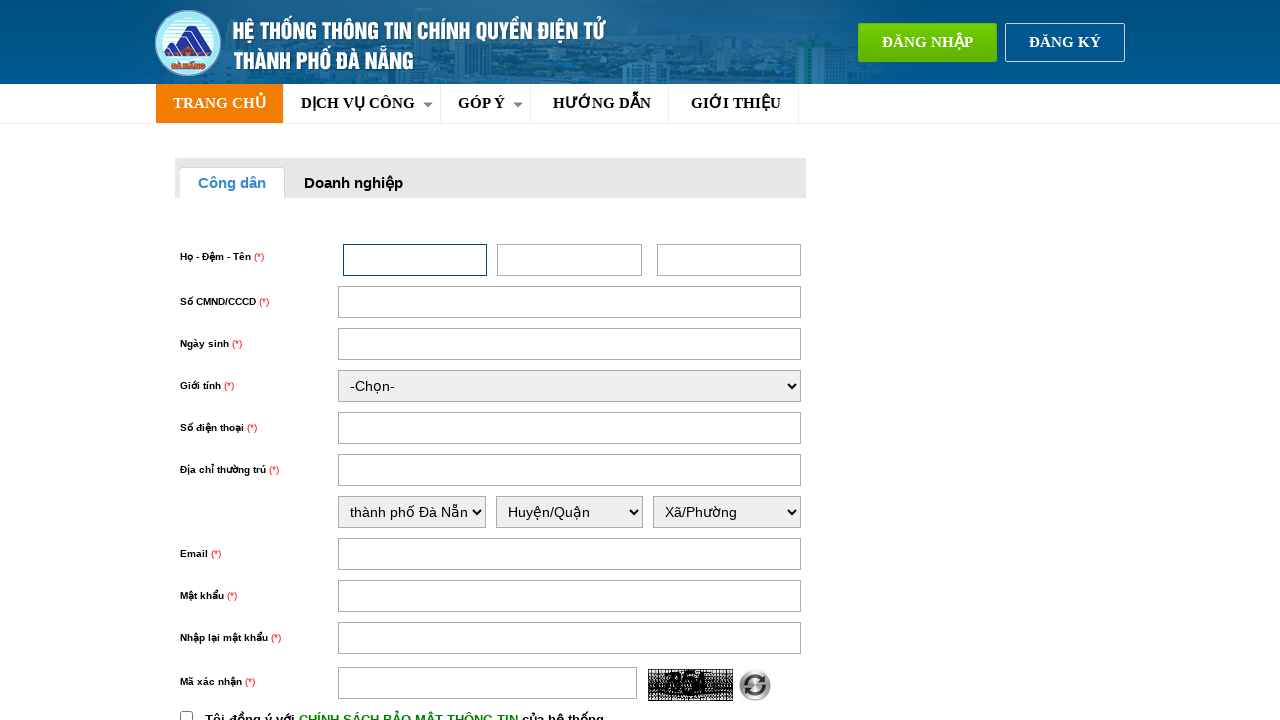

Selected 'thành phố Hà Nội' from residence city dropdown on select#thuongtru_tinhthanh
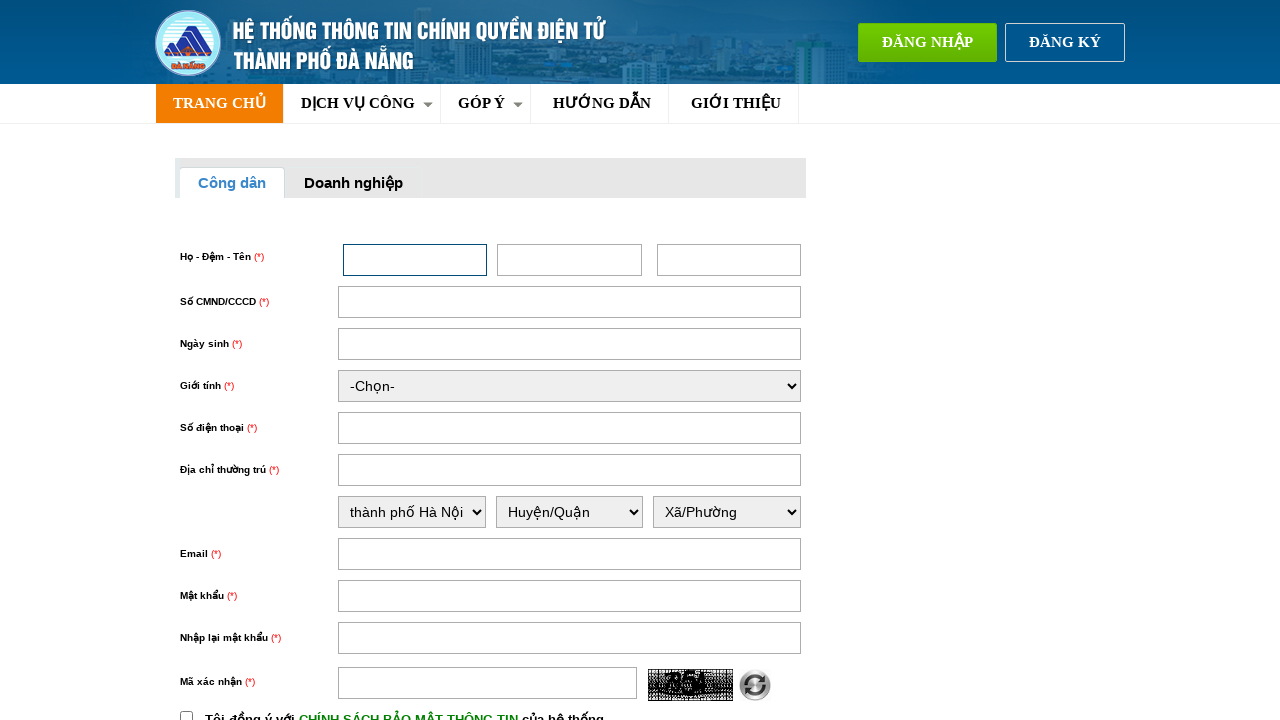

Verified city selection by retrieving dropdown value
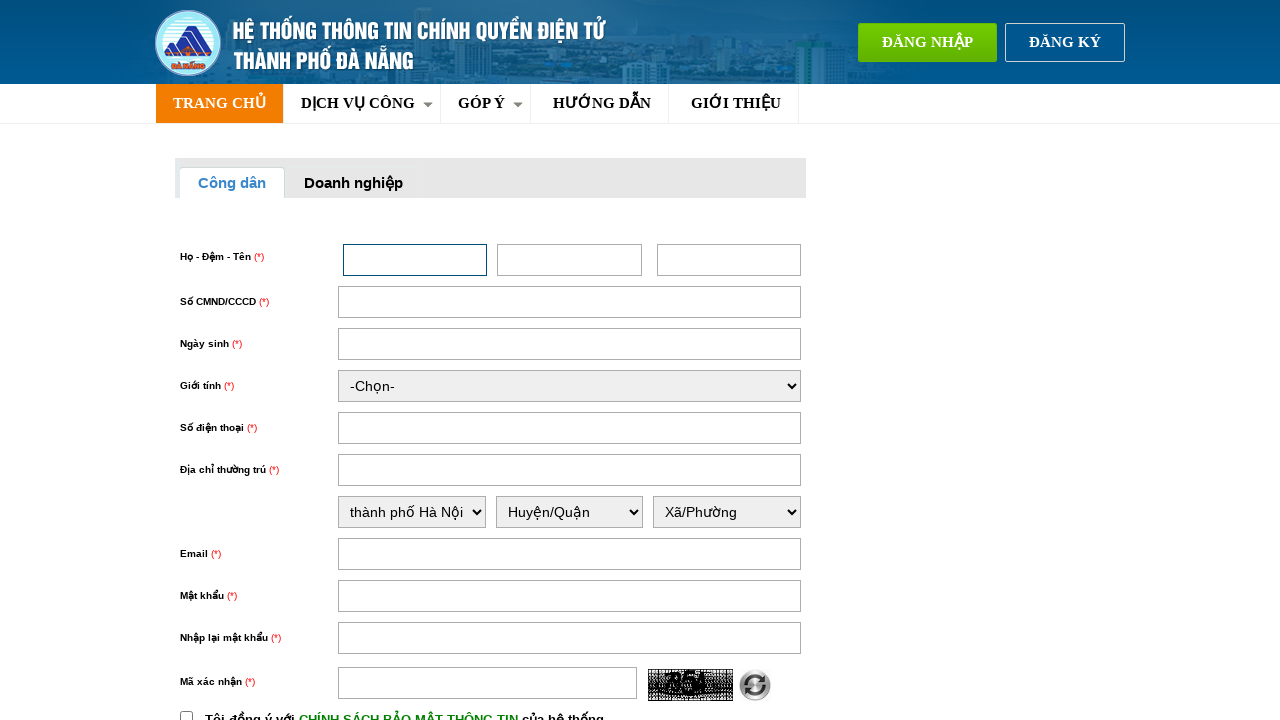

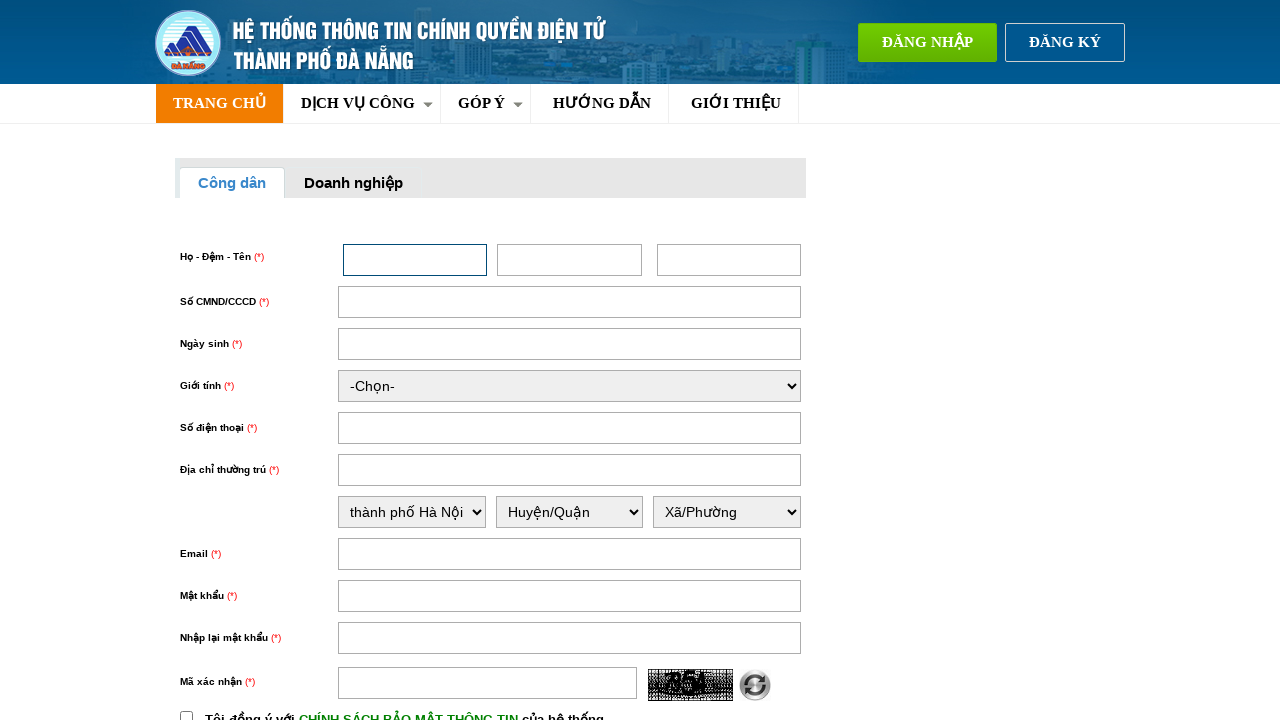